Verifies that the newsletter section text is present on the homepage

Starting URL: https://is-601-final-project.vercel.app/

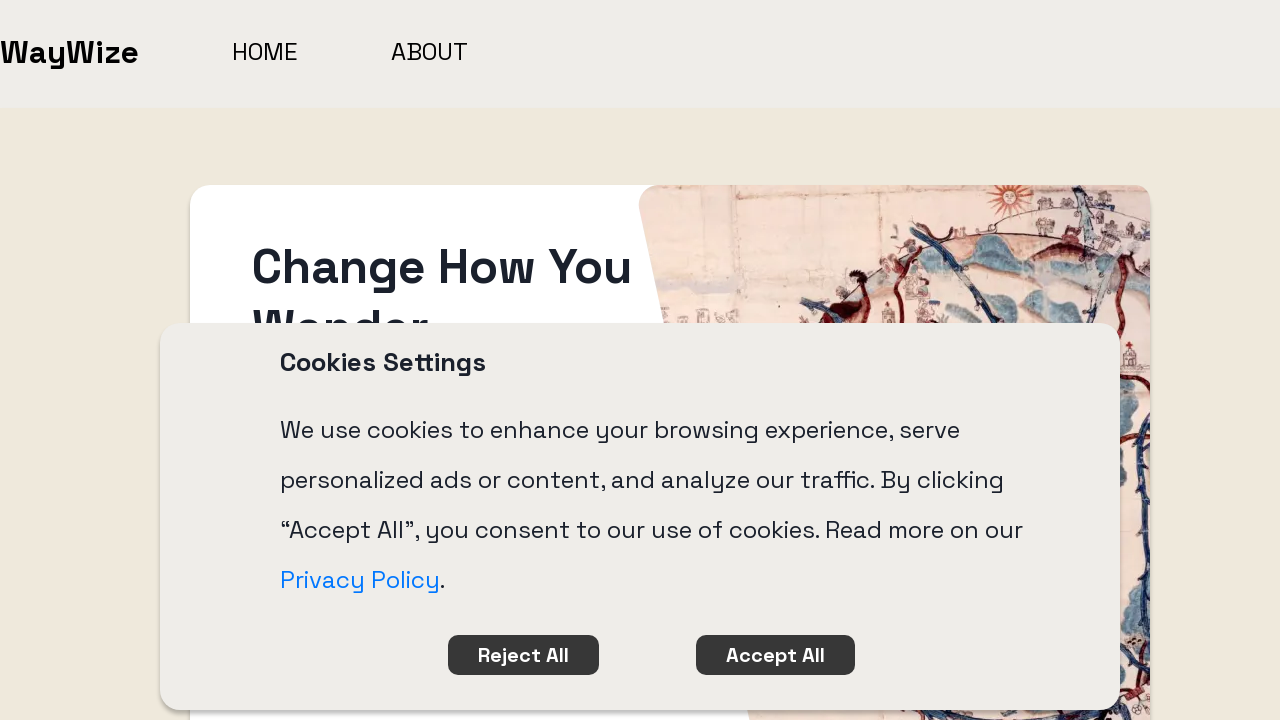

Navigated to homepage
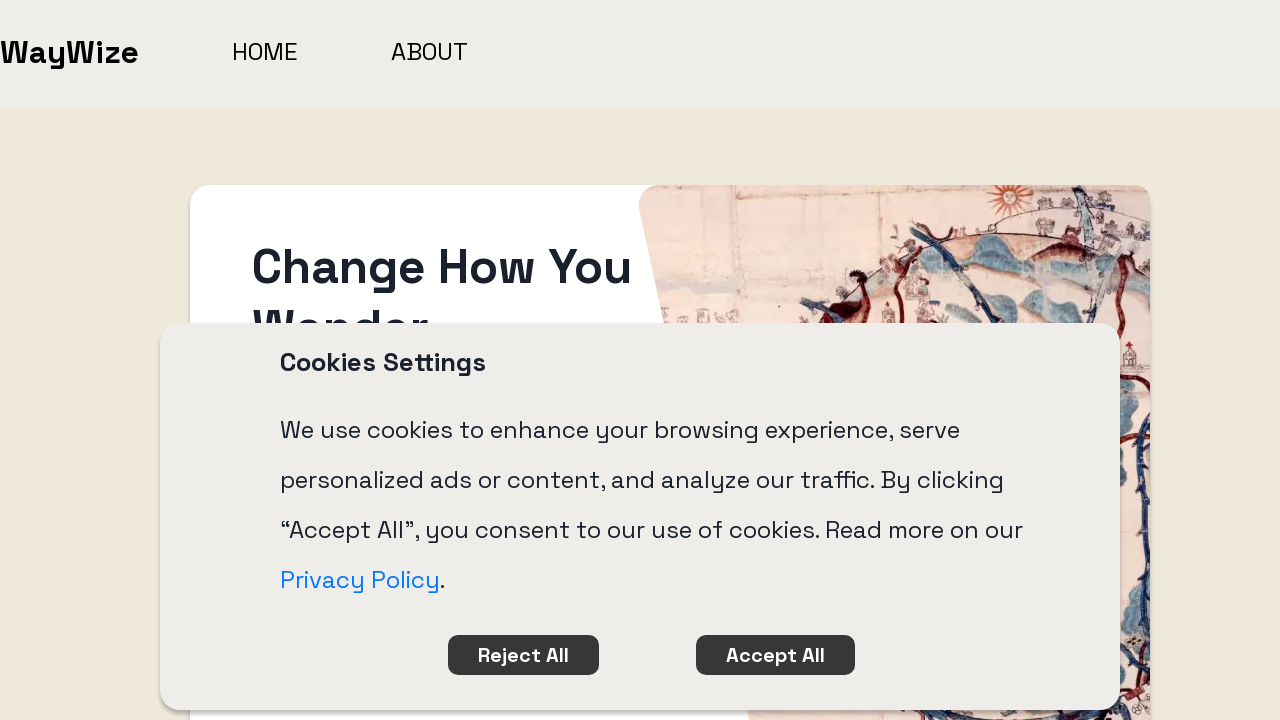

Clicked on newsletter text 'This Way To Seamless Navigation Solutions' to verify it's present at (264, 48) on internal:text="This Way To Seamless Navigation Solutions"i
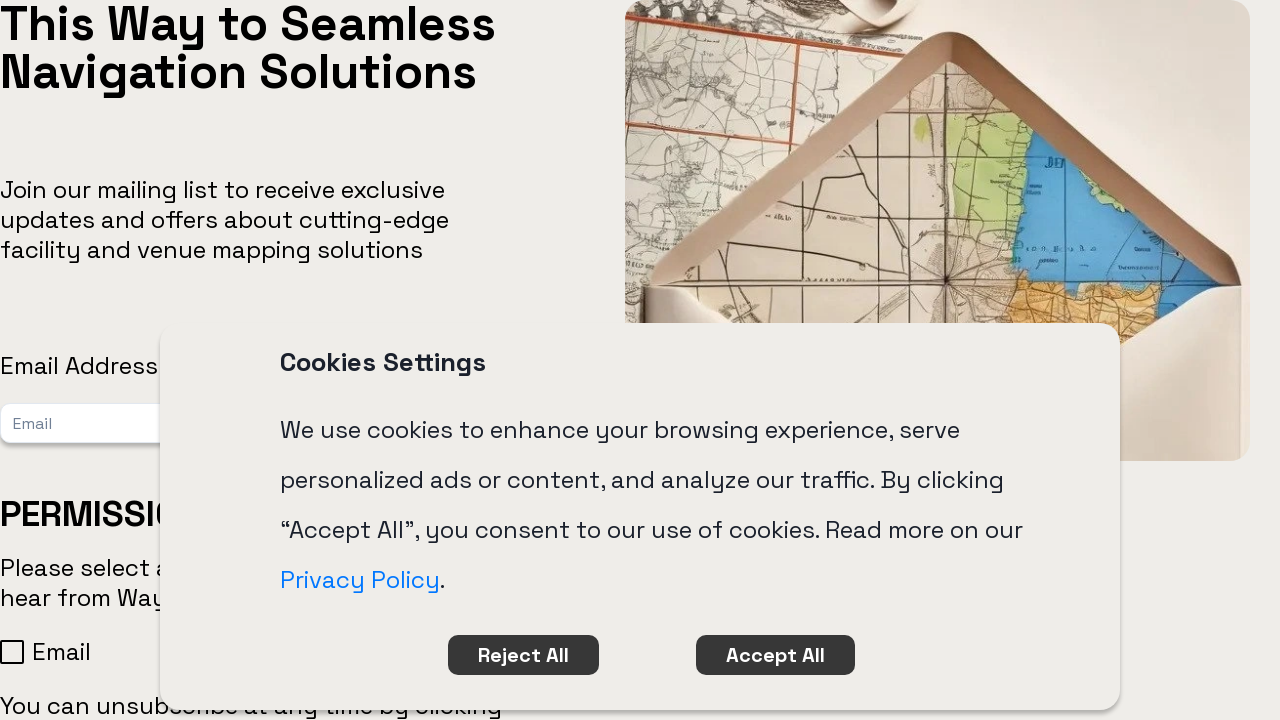

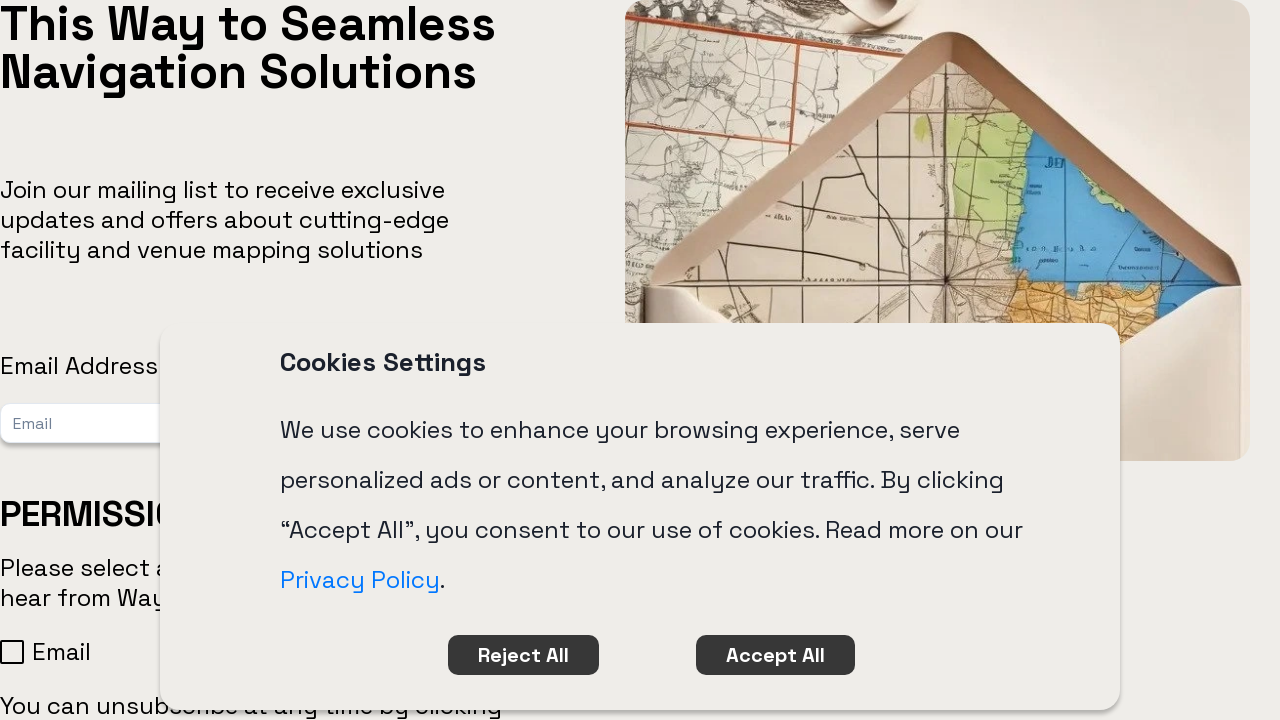